Opens the DemoQA browser windows practice page and clicks on the new tab button to open a new browser tab

Starting URL: https://demoqa.com/browser-windows/

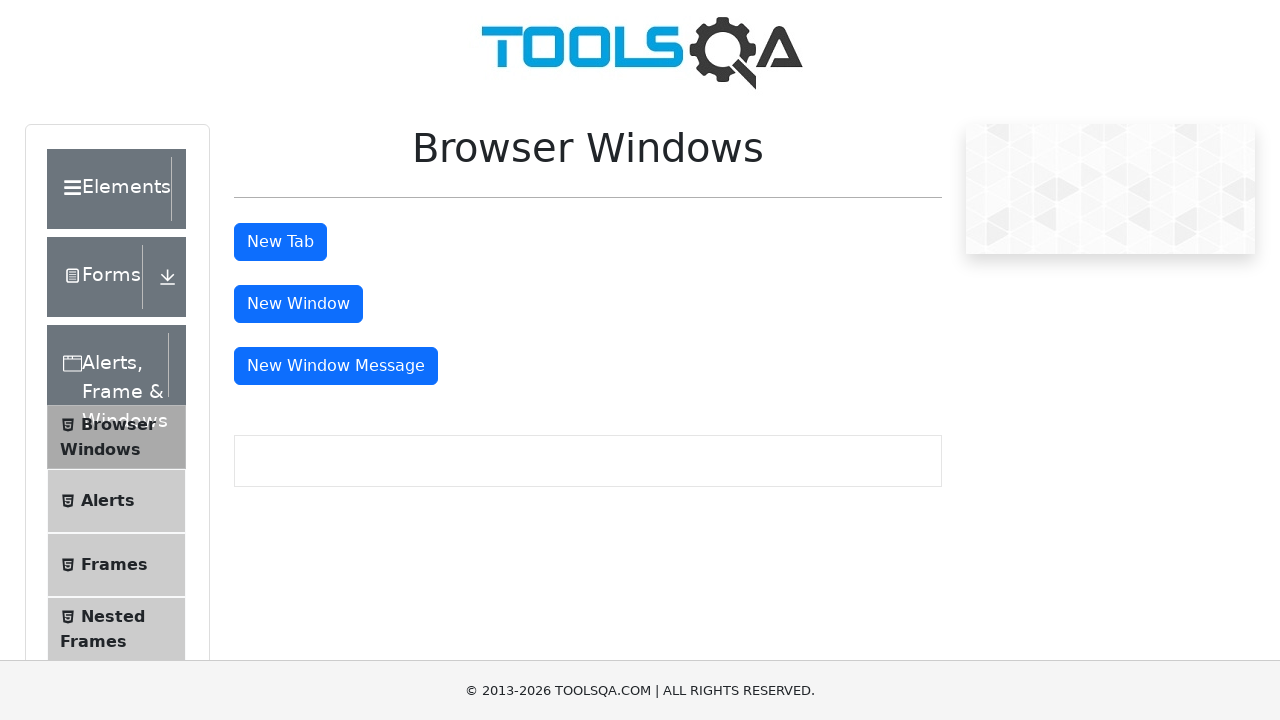

Clicked the new tab button to open a new browser tab at (280, 242) on #tabButton
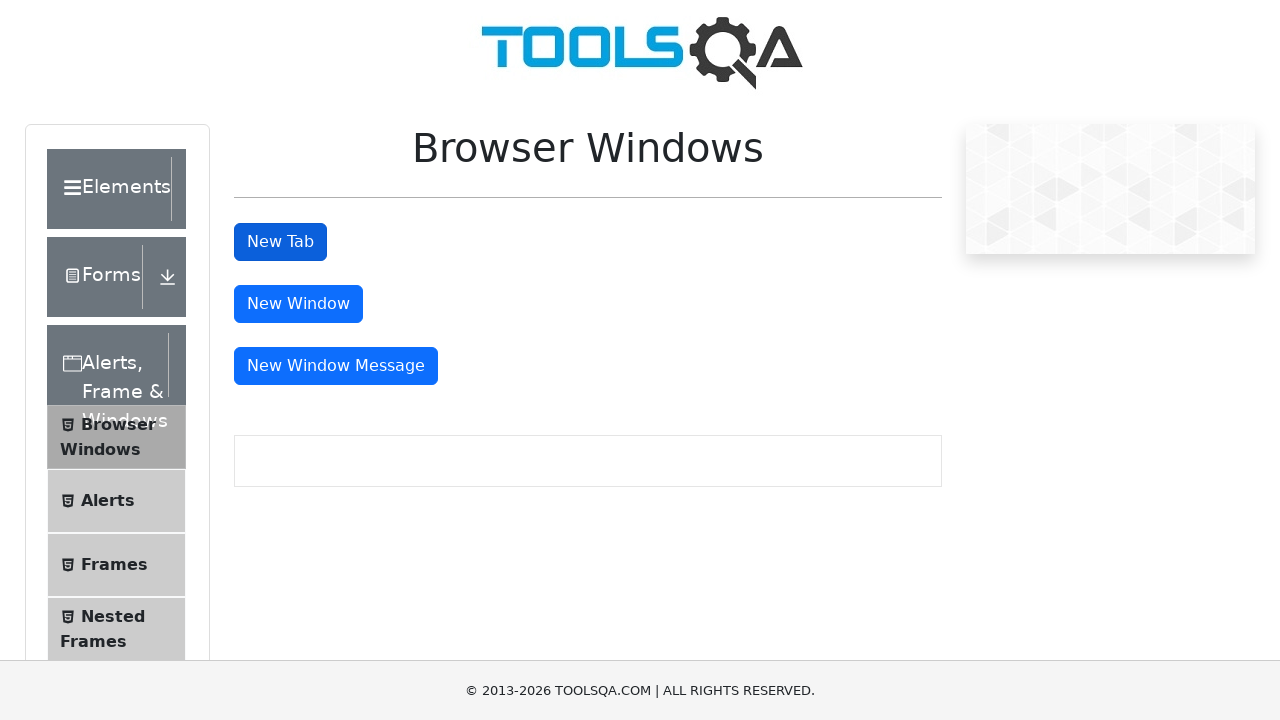

Waited for new tab to open
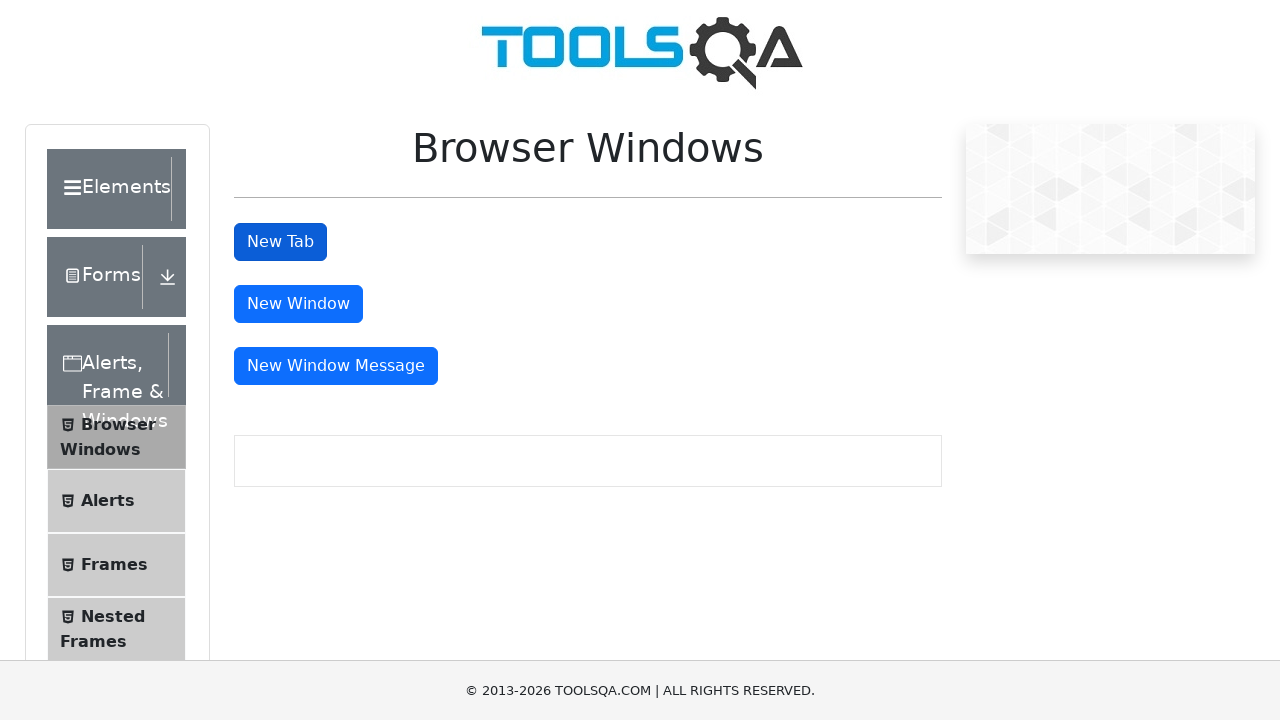

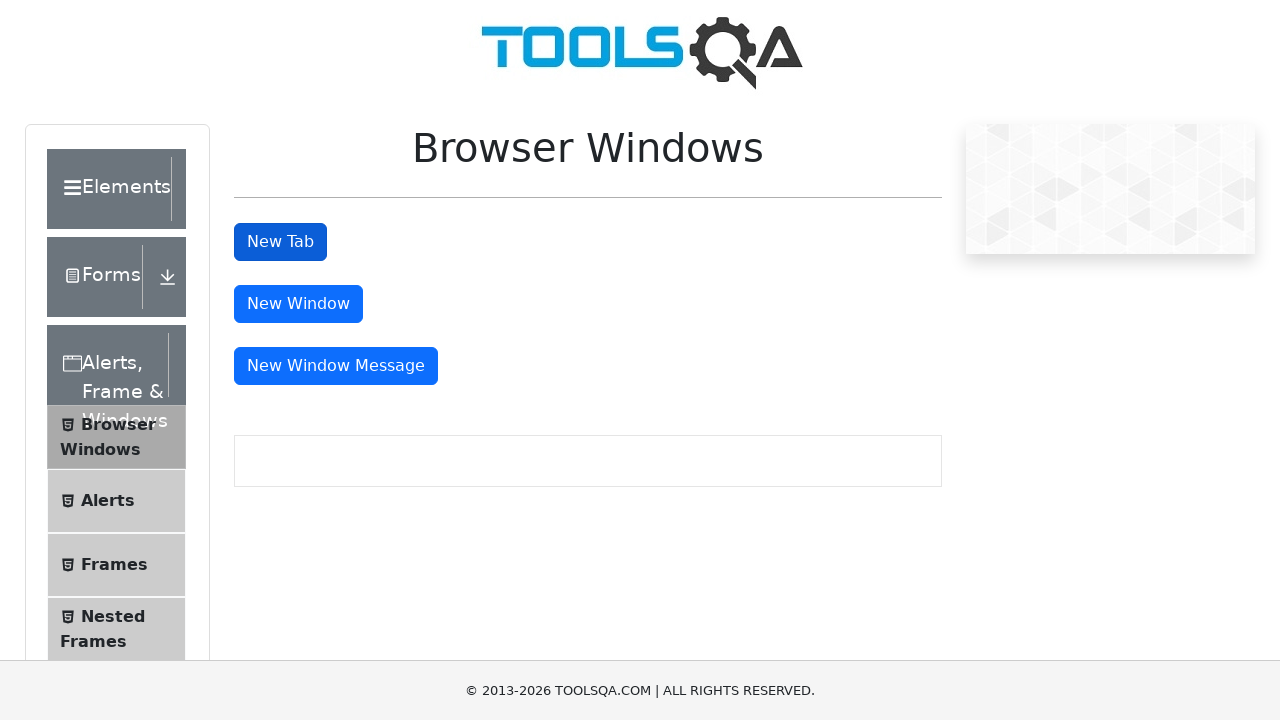